Tests a signup/contact form by filling in first name, last name, and email fields, then submitting the form

Starting URL: http://secure-retreat-92358.herokuapp.com

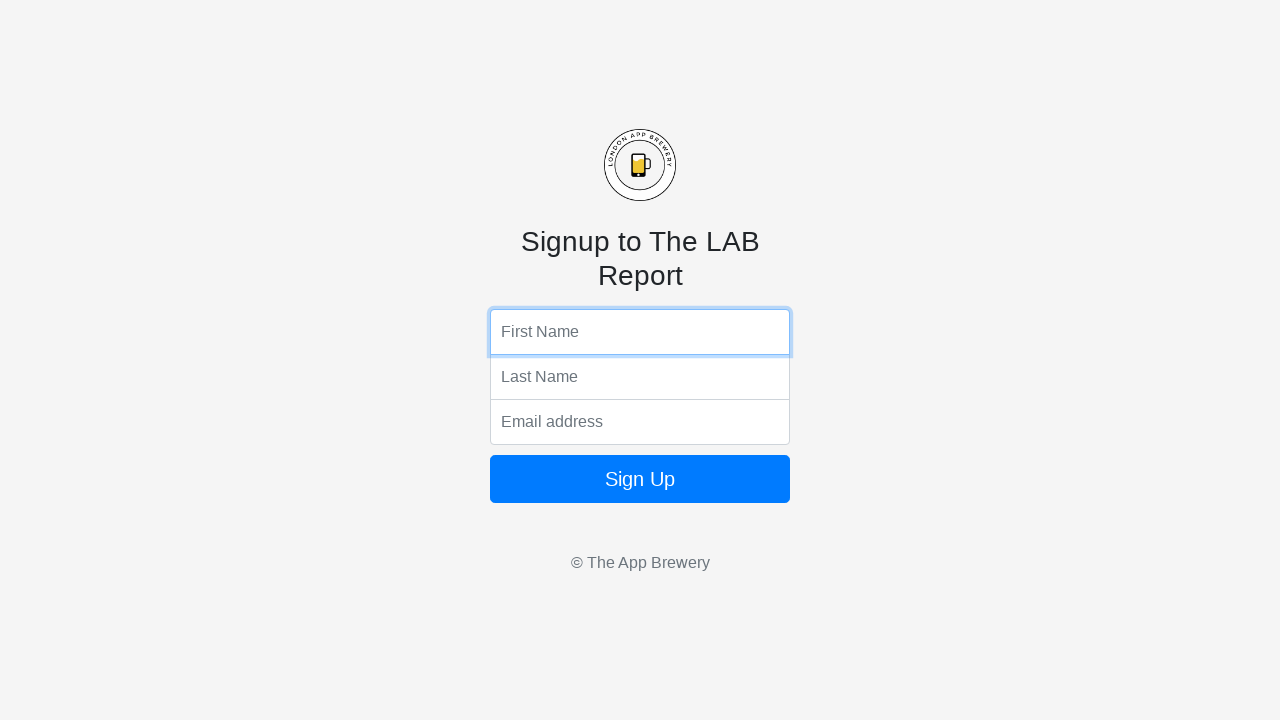

Filled first name field with 'Michael' on input[name='fName']
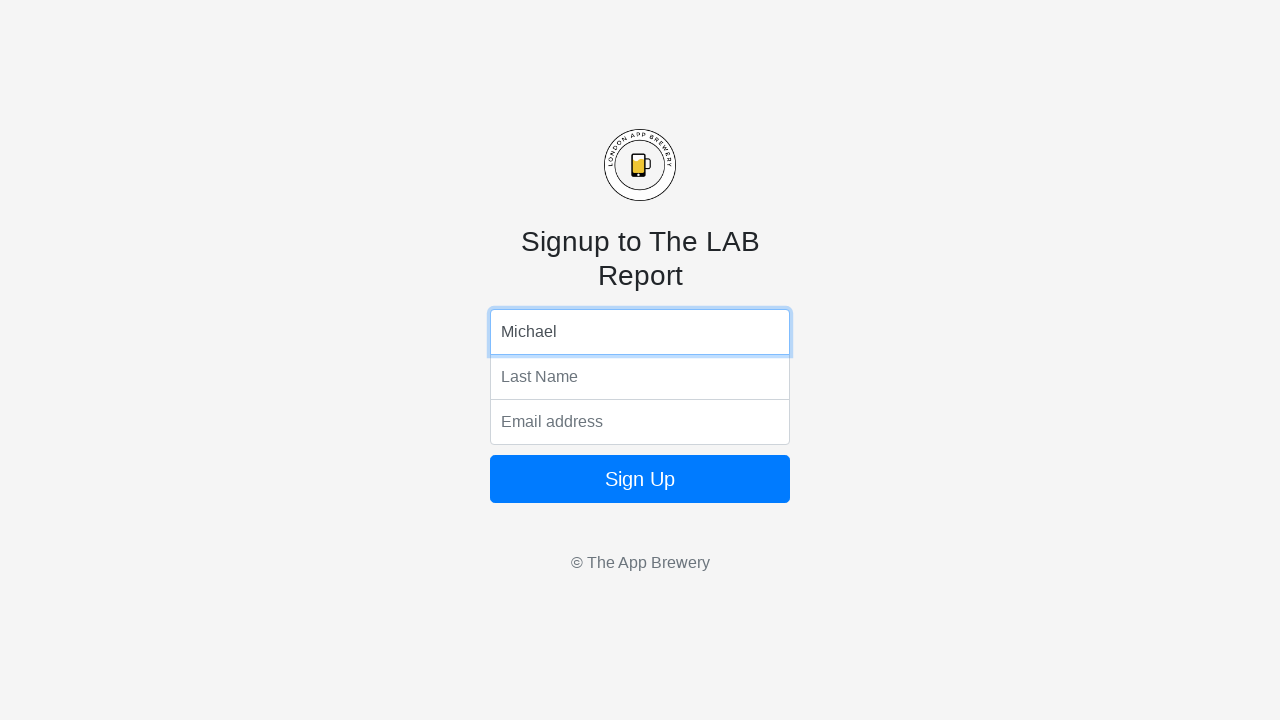

Filled last name field with 'Thompson' on input[name='lName']
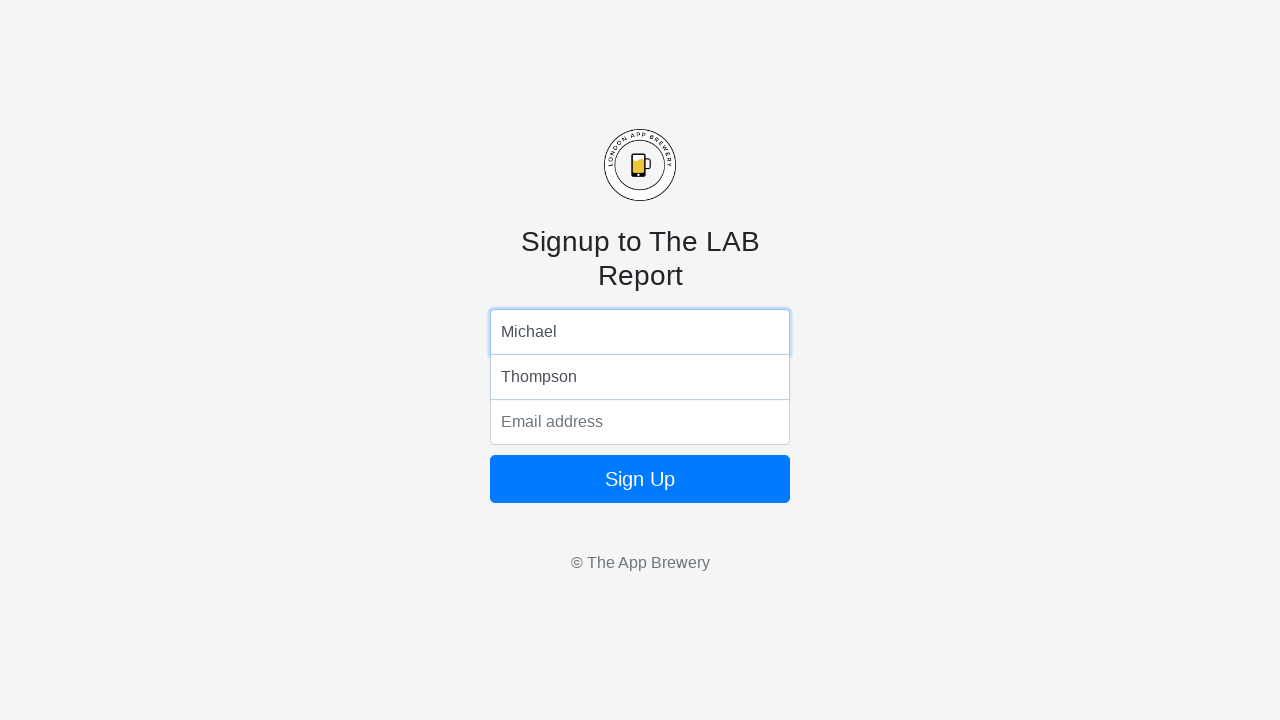

Filled email field with 'michael.thompson@example.com' on input[name='email']
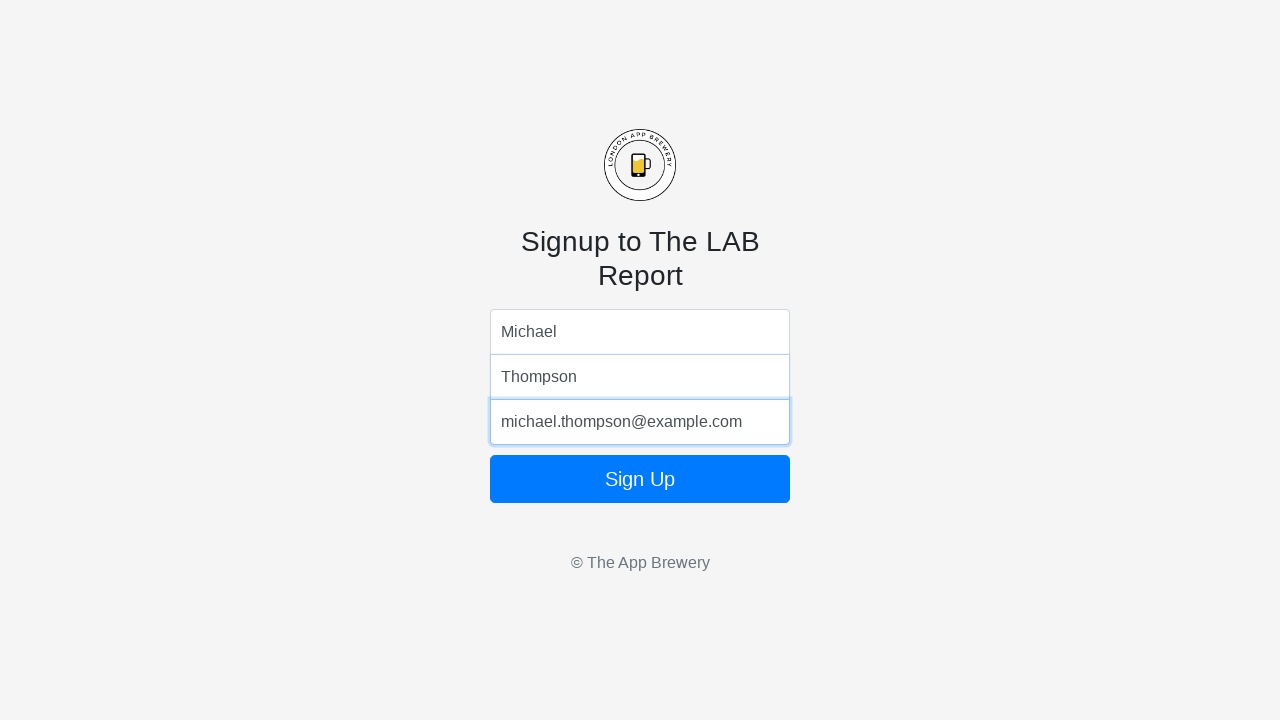

Clicked form submit button at (640, 479) on form button
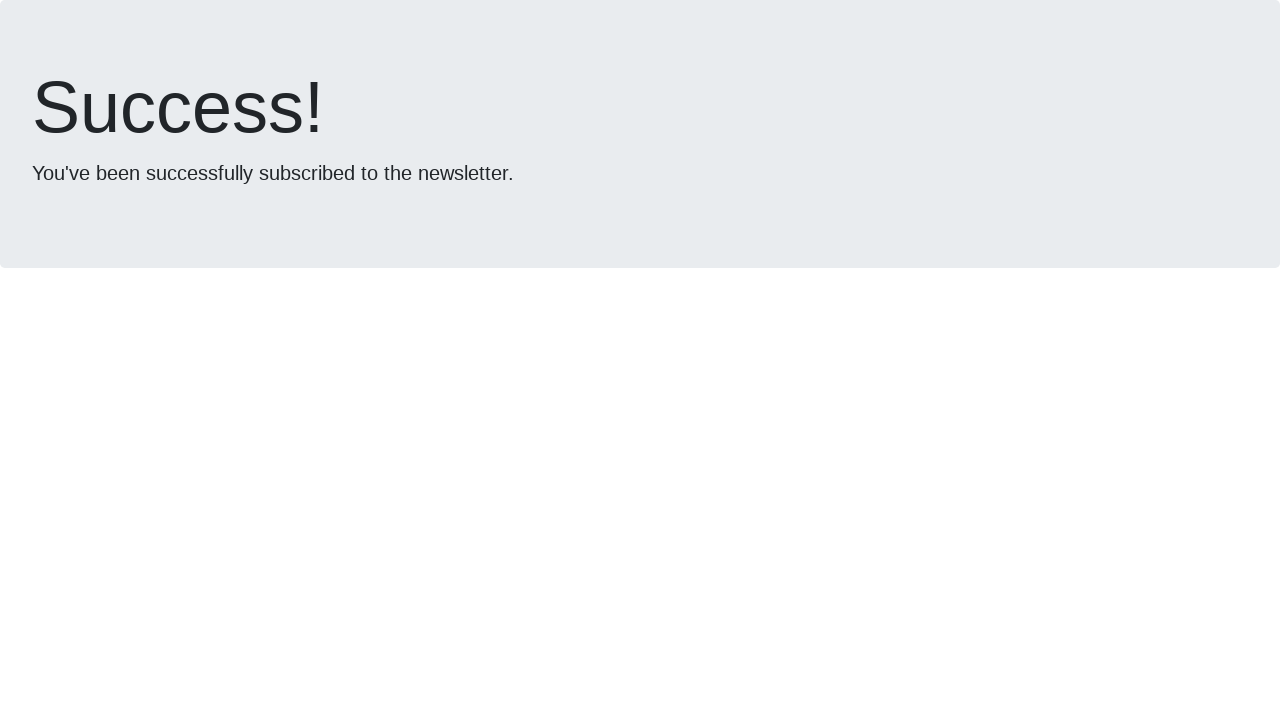

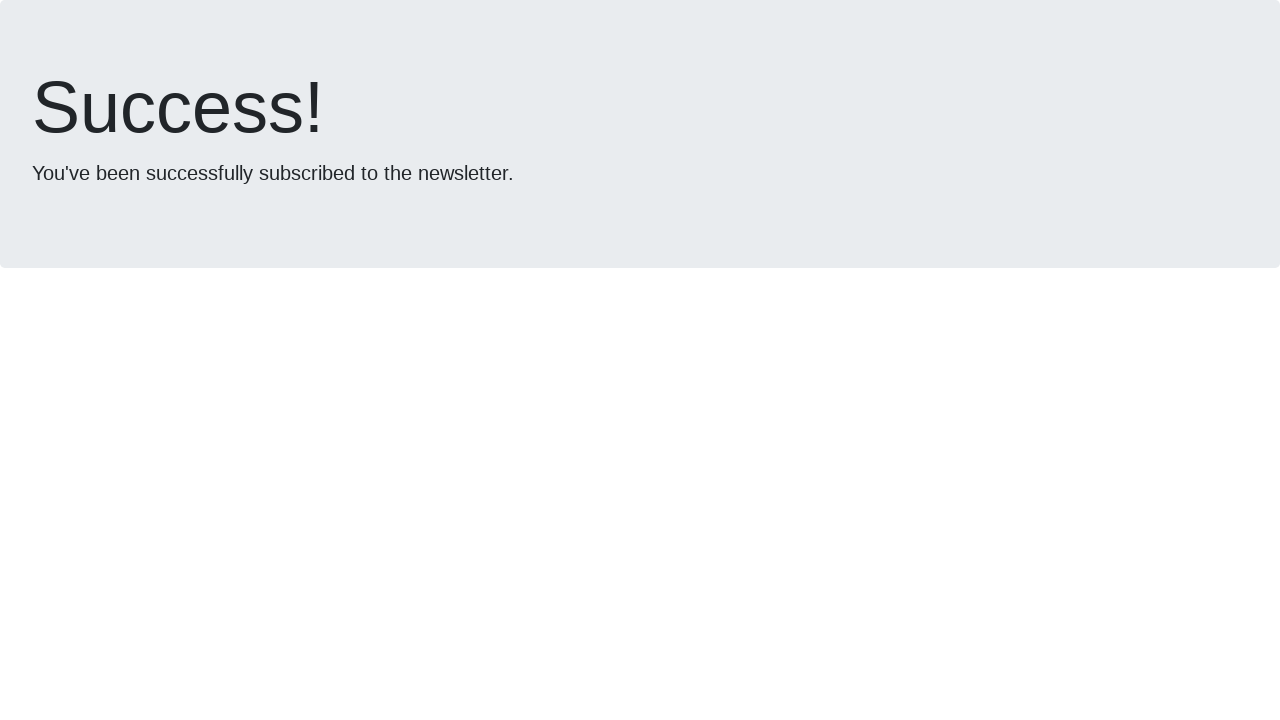